Tests handling of JavaScript confirmation alerts by clicking a button to trigger the alert and then dismissing it, verifying the result text is displayed.

Starting URL: https://the-internet.herokuapp.com/javascript_alerts

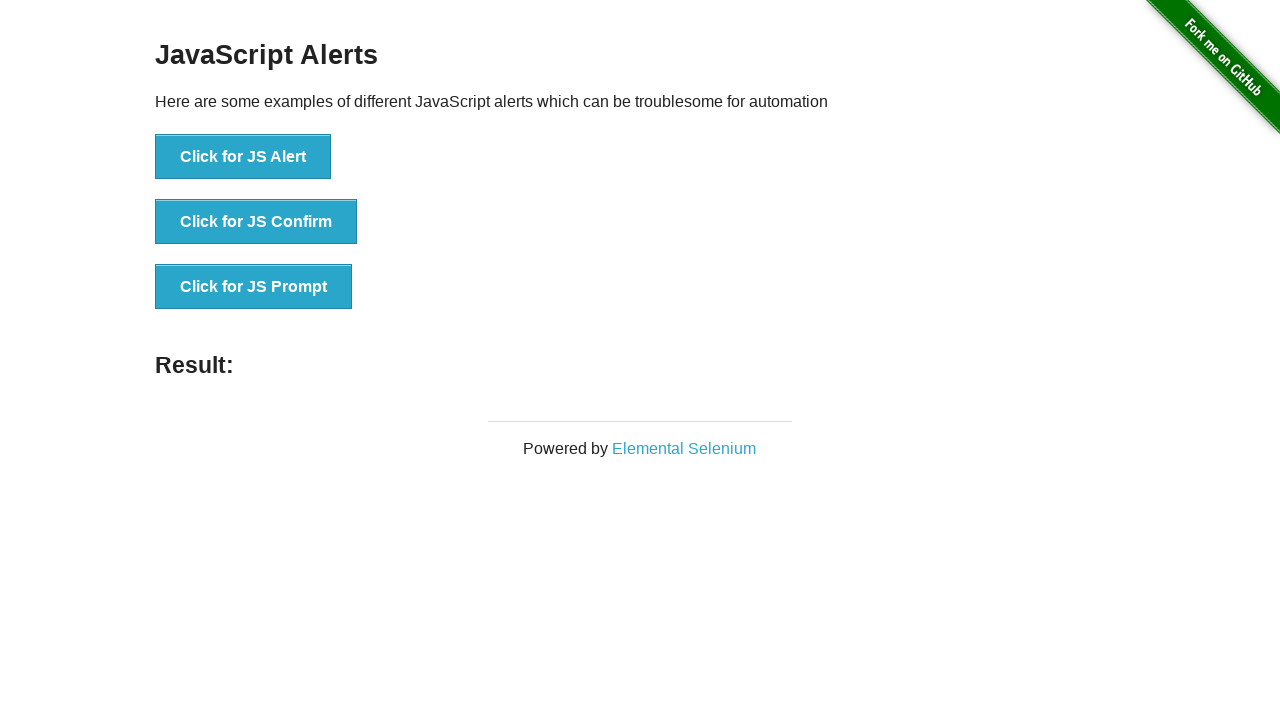

Clicked 'Click for JS Confirm' button to trigger confirmation alert at (256, 222) on xpath=//button[text()='Click for JS Confirm']
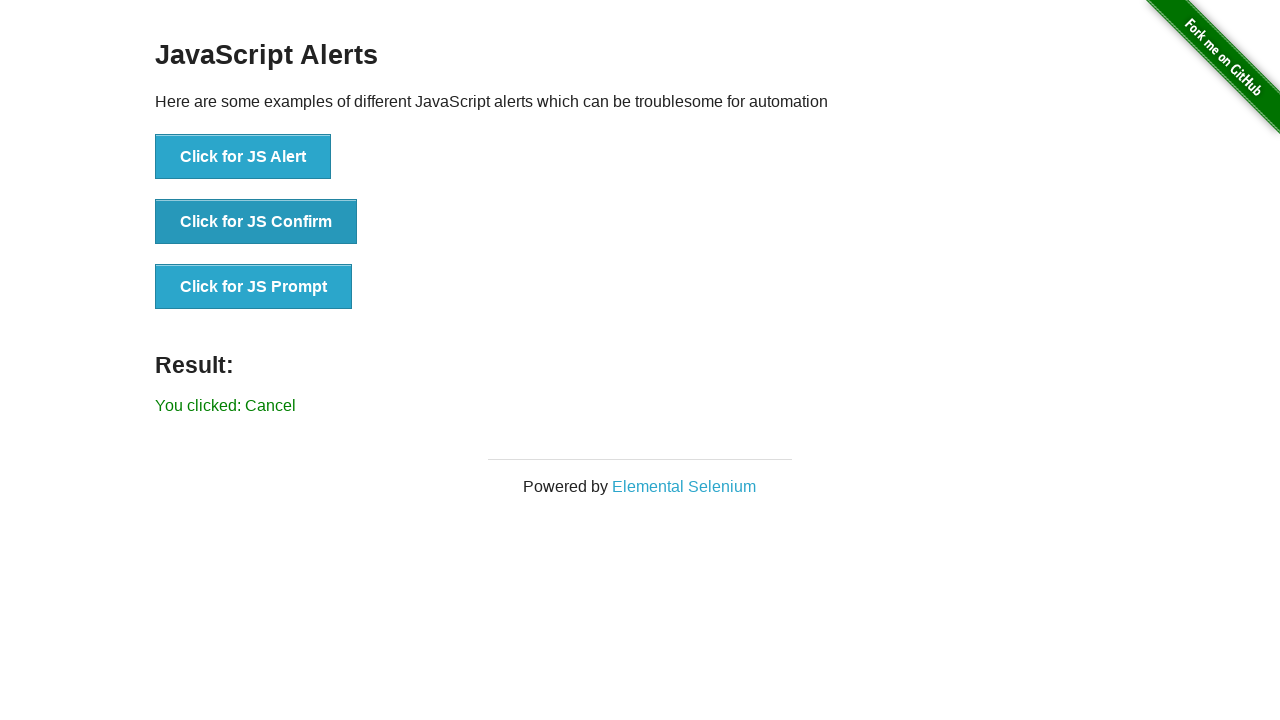

Set up dialog handler to dismiss confirmation alerts
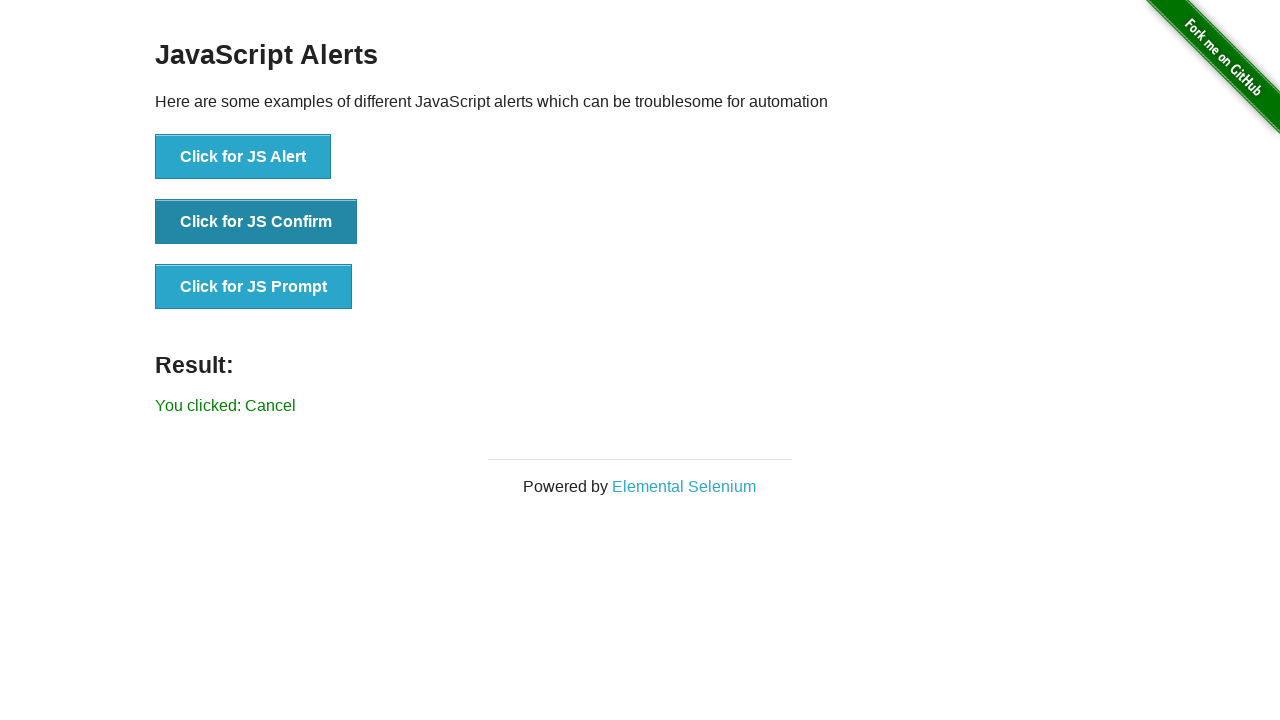

Clicked 'Click for JS Confirm' button again to trigger alert with handler active at (256, 222) on xpath=//button[text()='Click for JS Confirm']
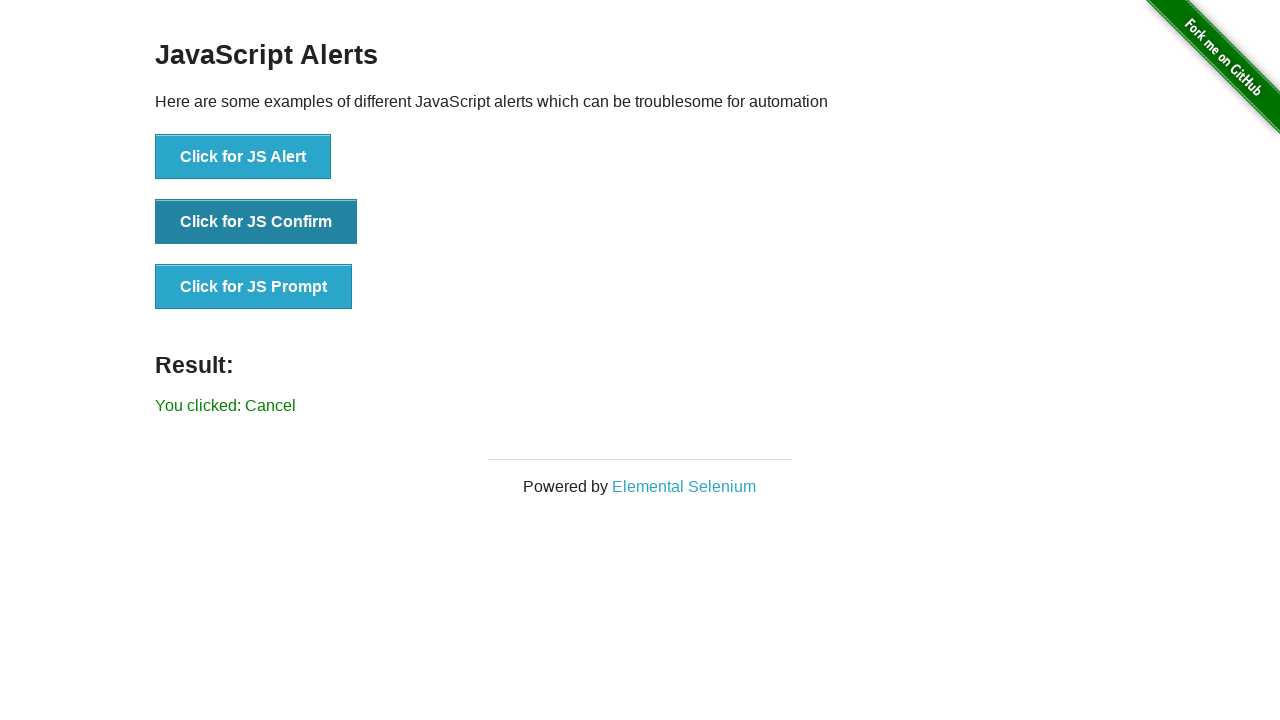

Result text appeared after dismissing the confirmation alert
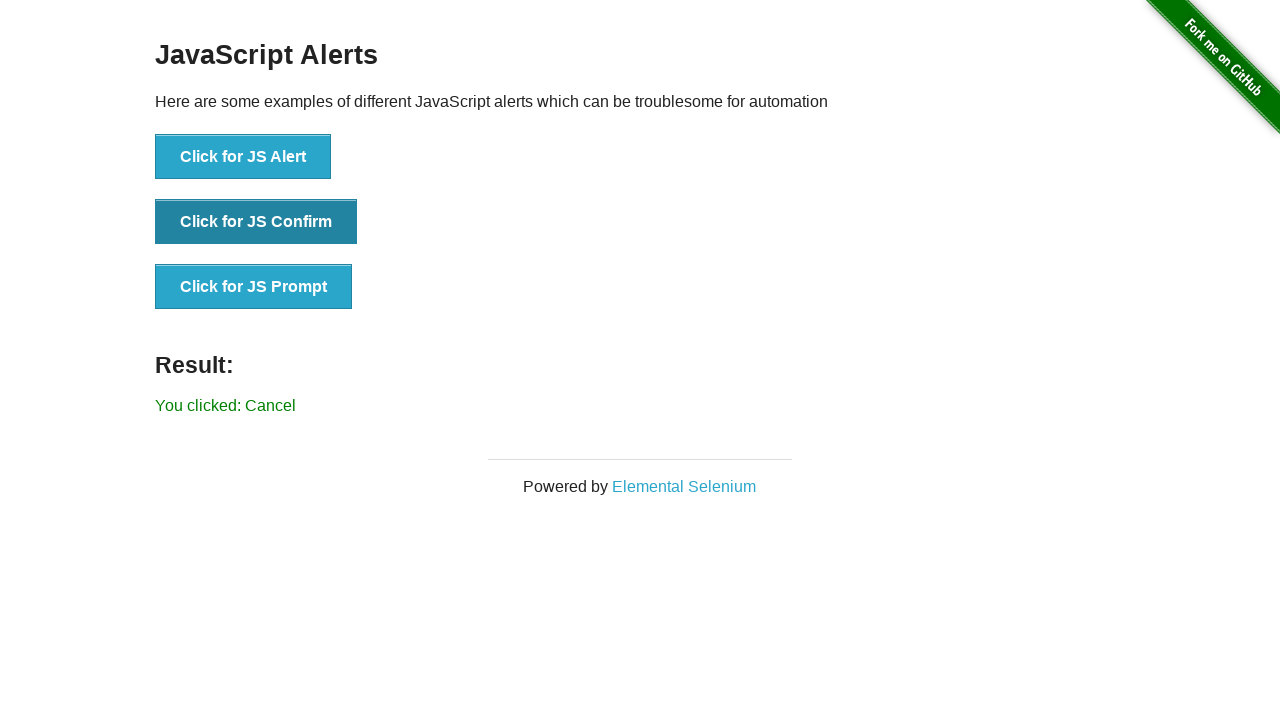

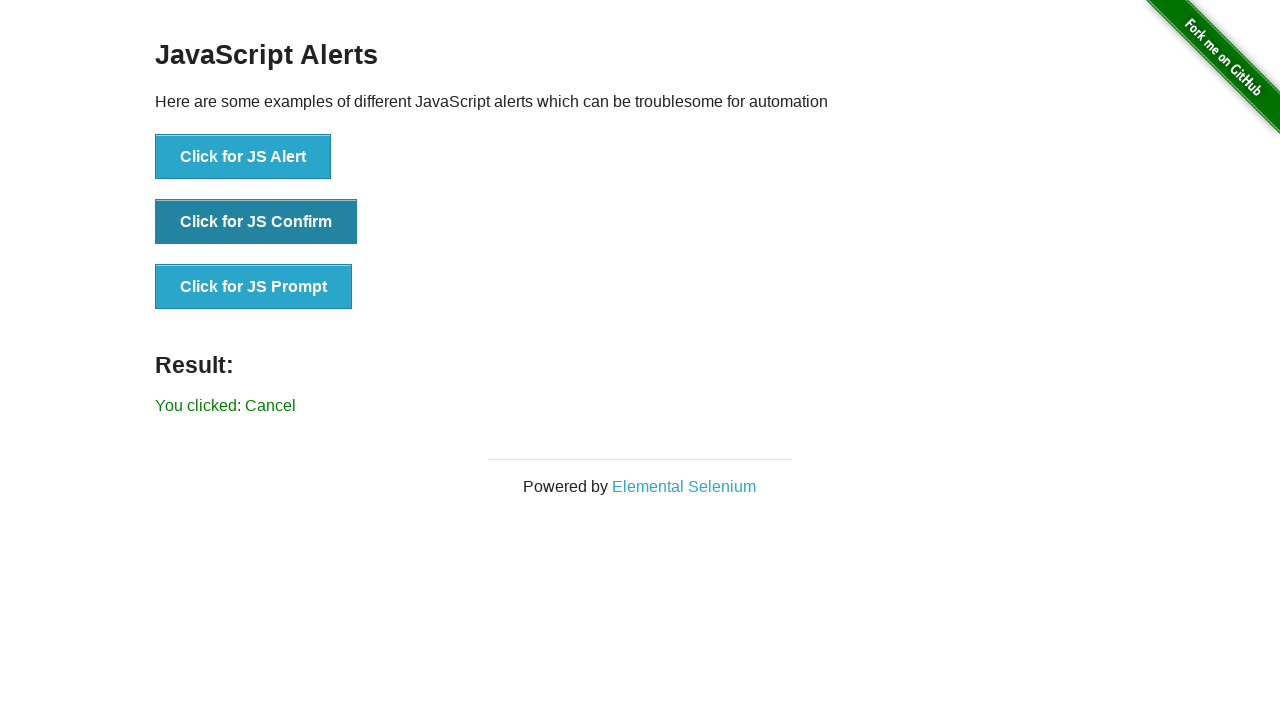